Tests window handling functionality by clicking a link that opens a new window, switching to it to verify content, then switching back to the parent window

Starting URL: https://the-internet.herokuapp.com/

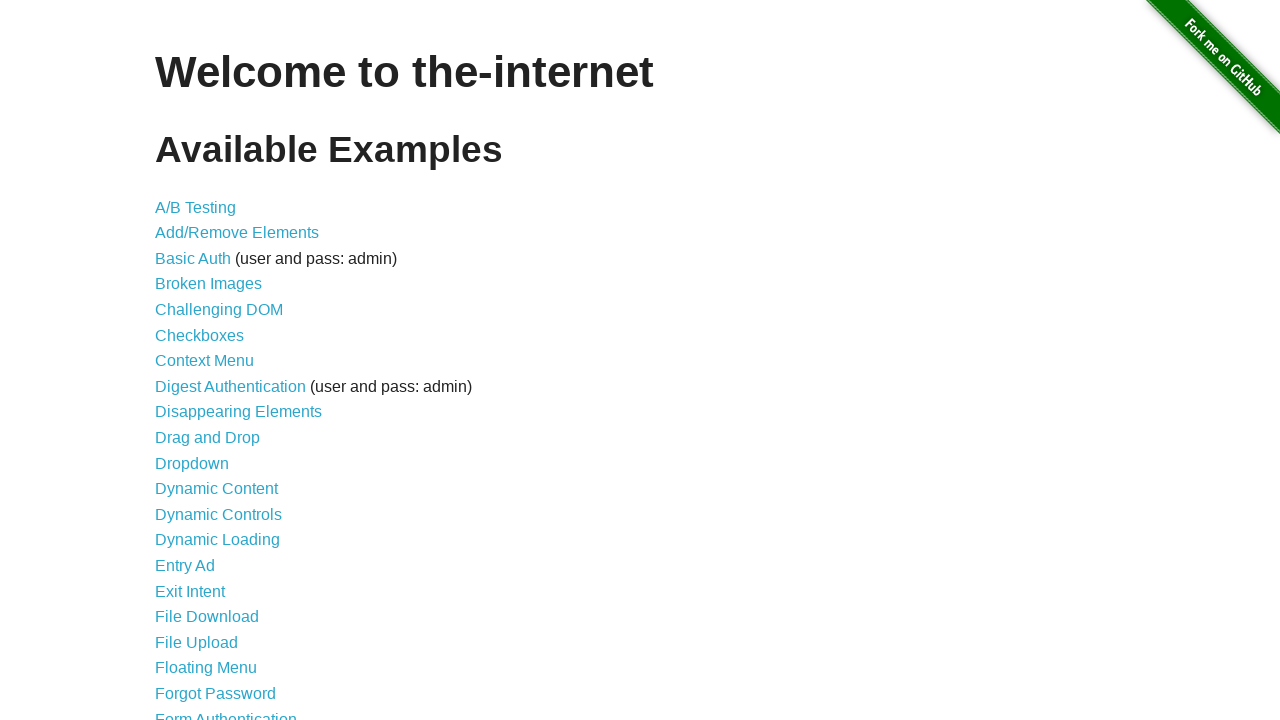

Clicked the Multiple Windows link at (218, 369) on xpath=//a[text()='Multiple Windows']
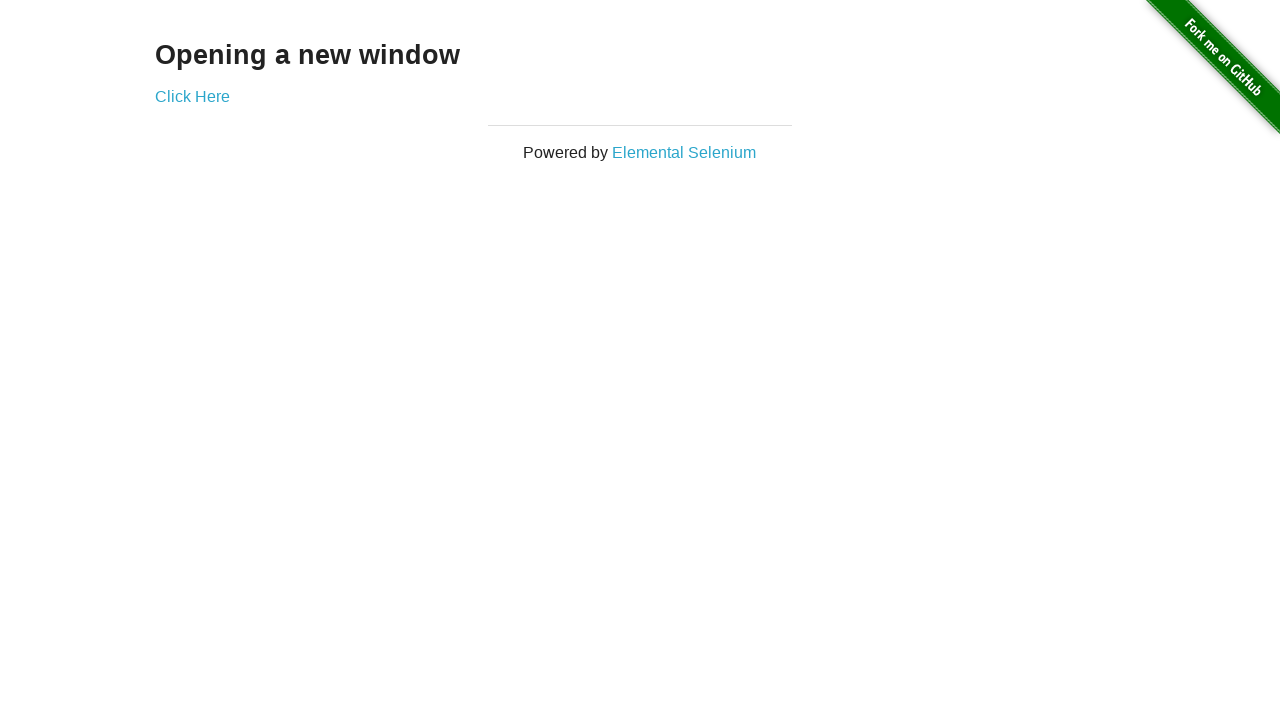

Clicked the 'Click Here' link to open a new window at (192, 96) on xpath=//a[text() = 'Click Here']
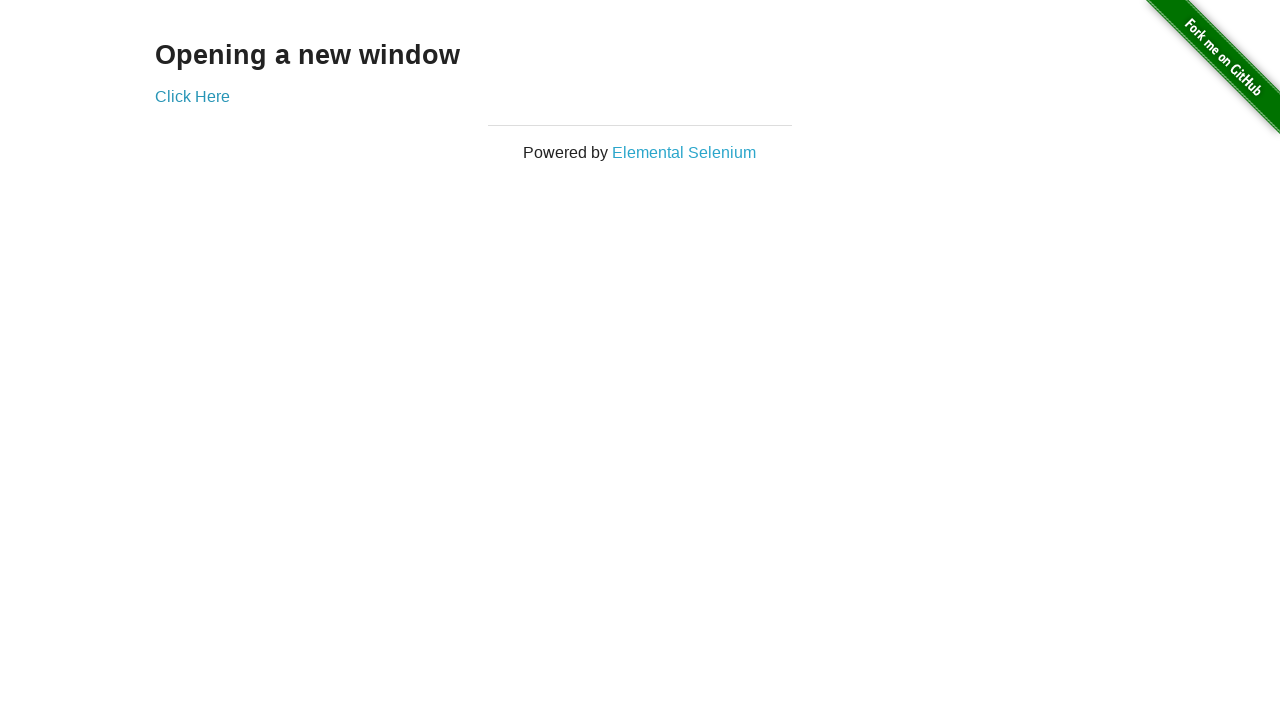

New window page loaded completely
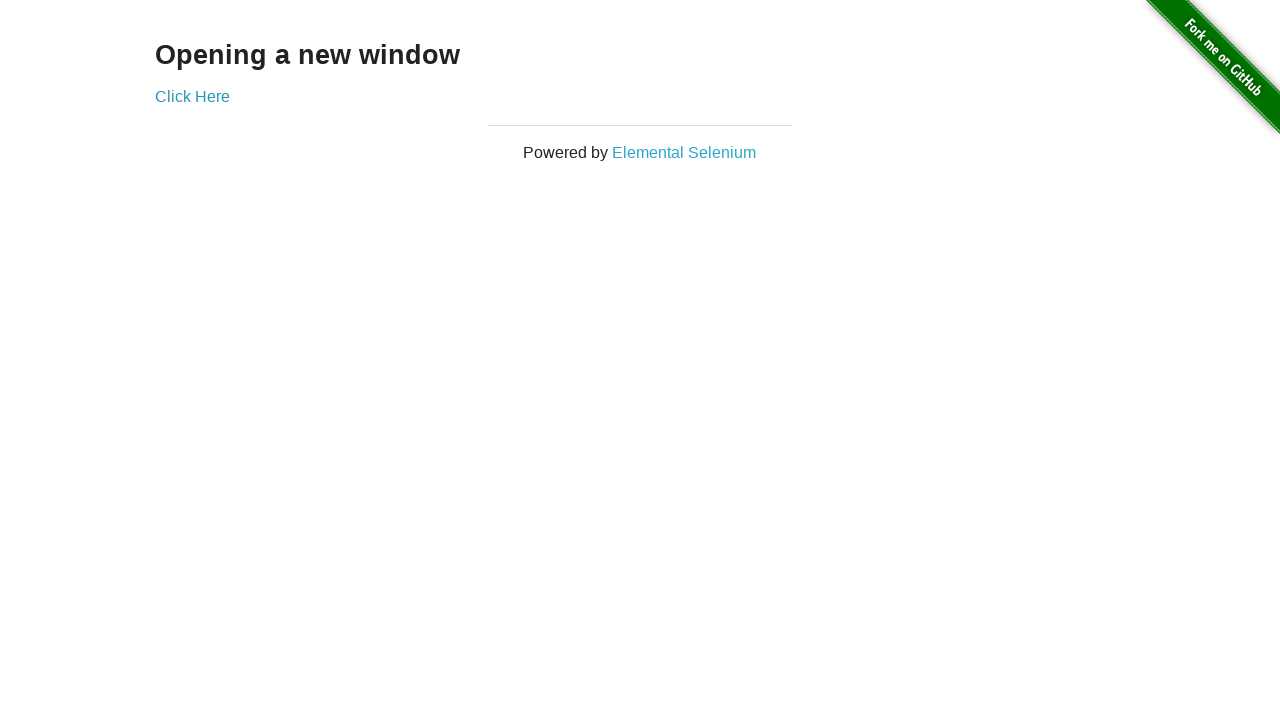

Retrieved new window heading: New Window
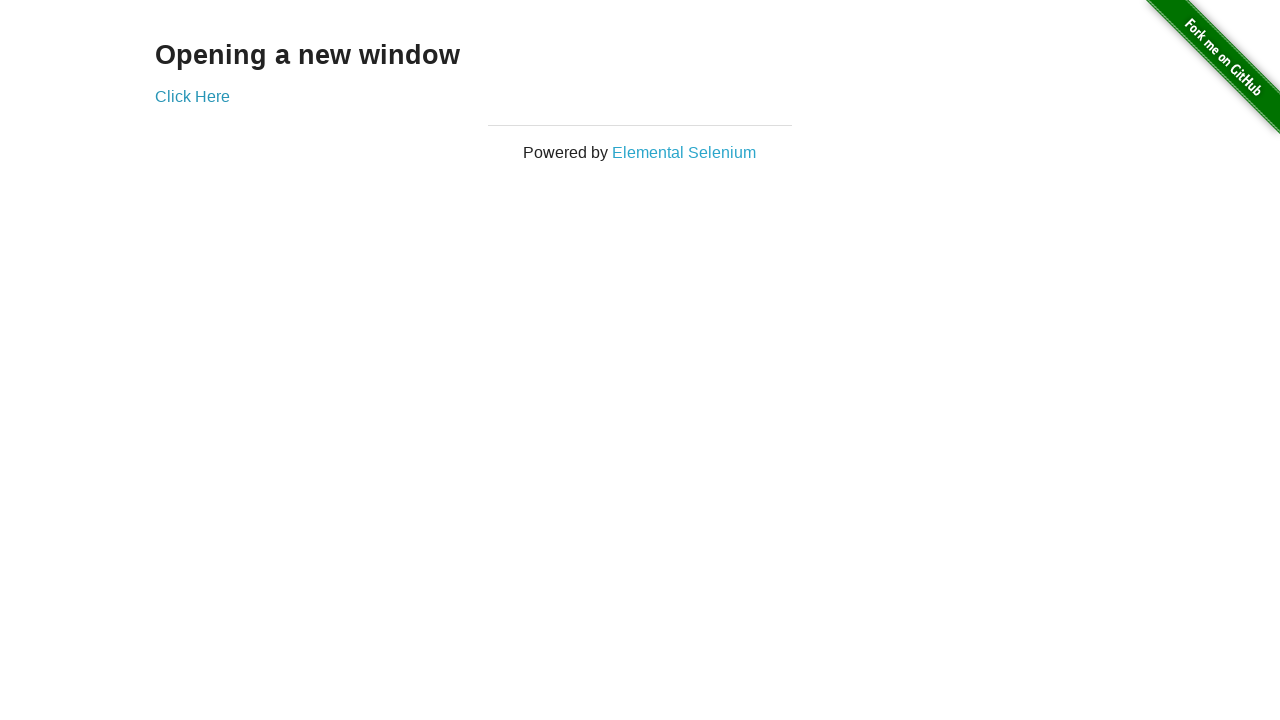

Retrieved parent window heading: Opening a new window
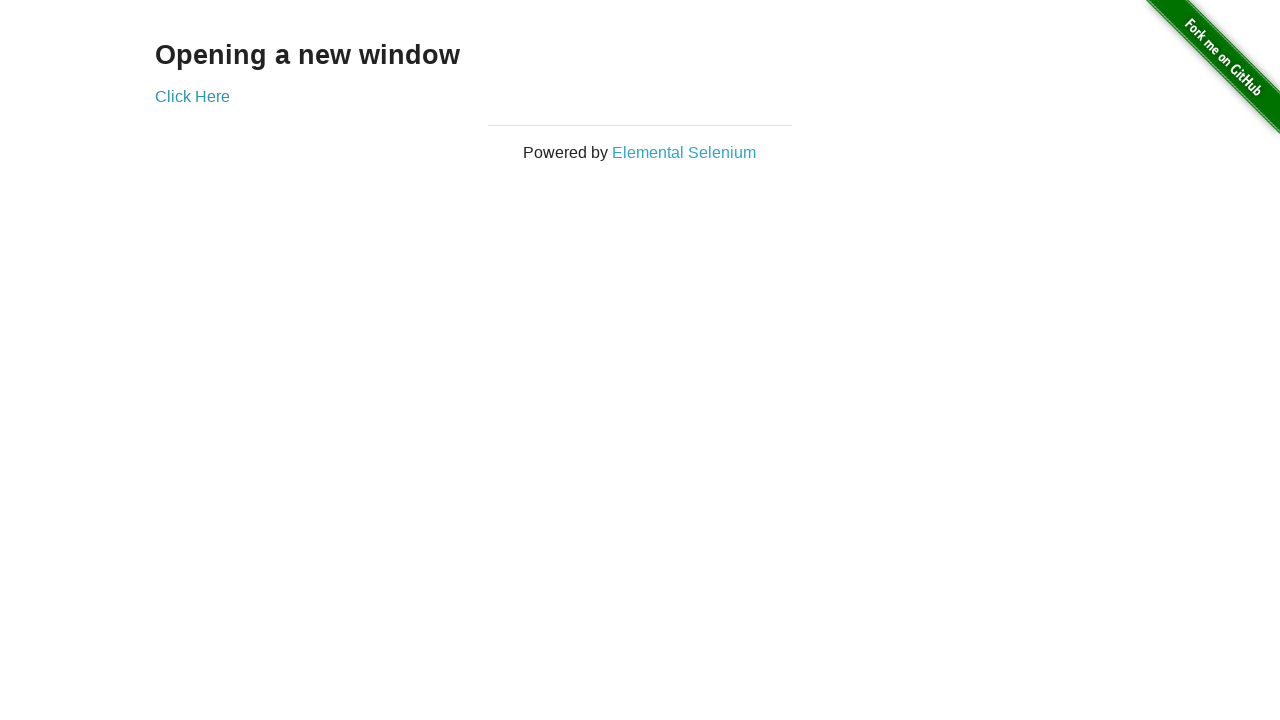

Closed the new window
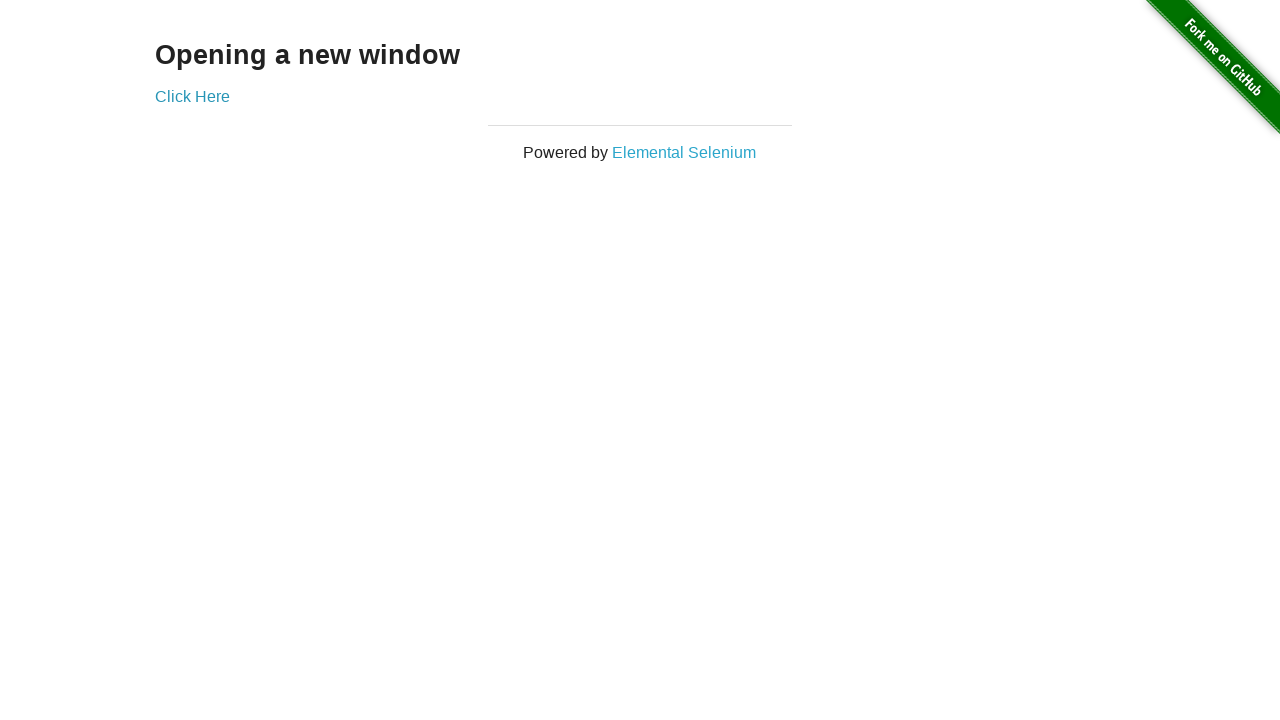

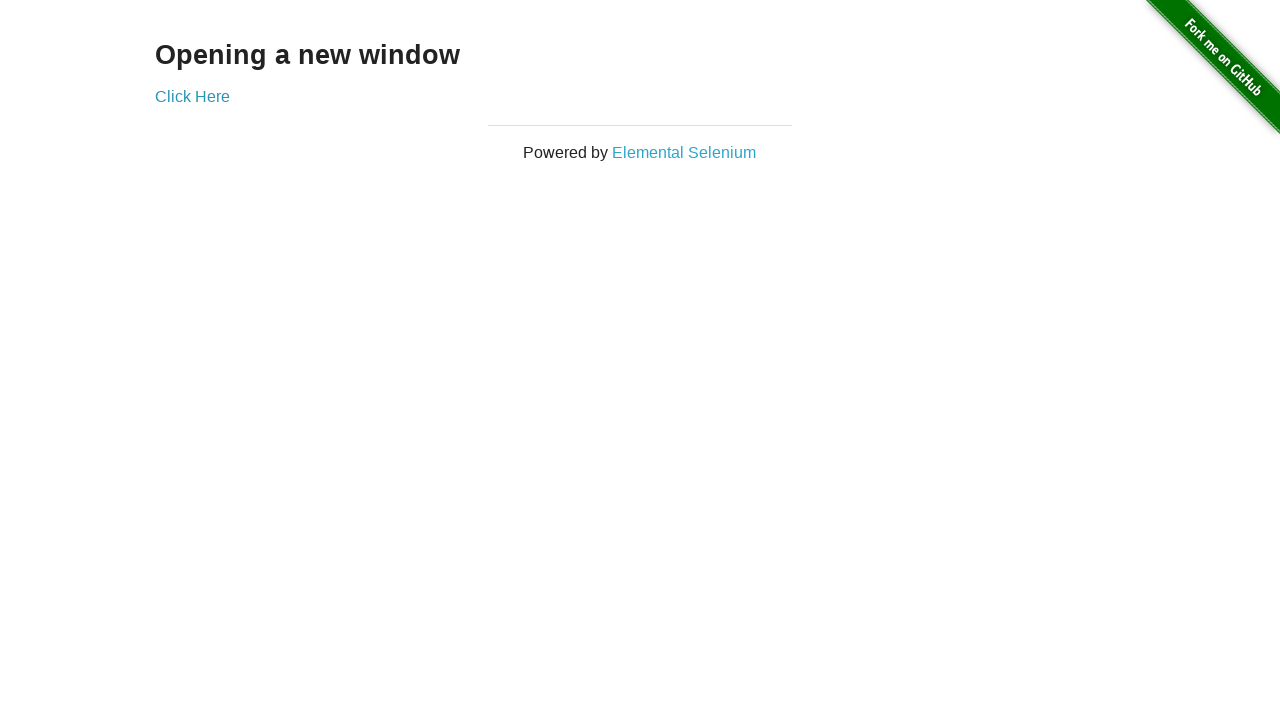